Tests handling of JavaScript alert popups by navigating to a W3Schools demo page, switching to an iframe, clicking a "Try it" button to trigger an alert, and accepting the alert dialog.

Starting URL: https://www.w3schools.com/js/tryit.asp?filename=tryjs_alert

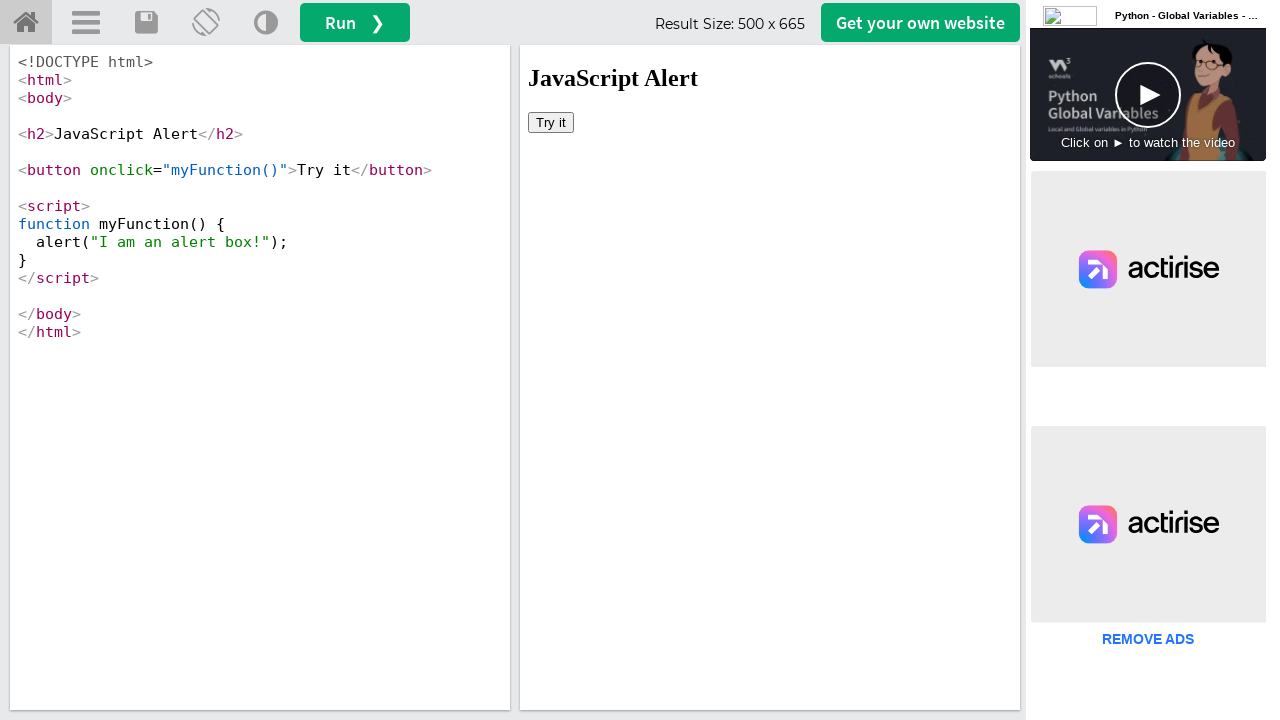

Located the first iframe on the W3Schools demo page
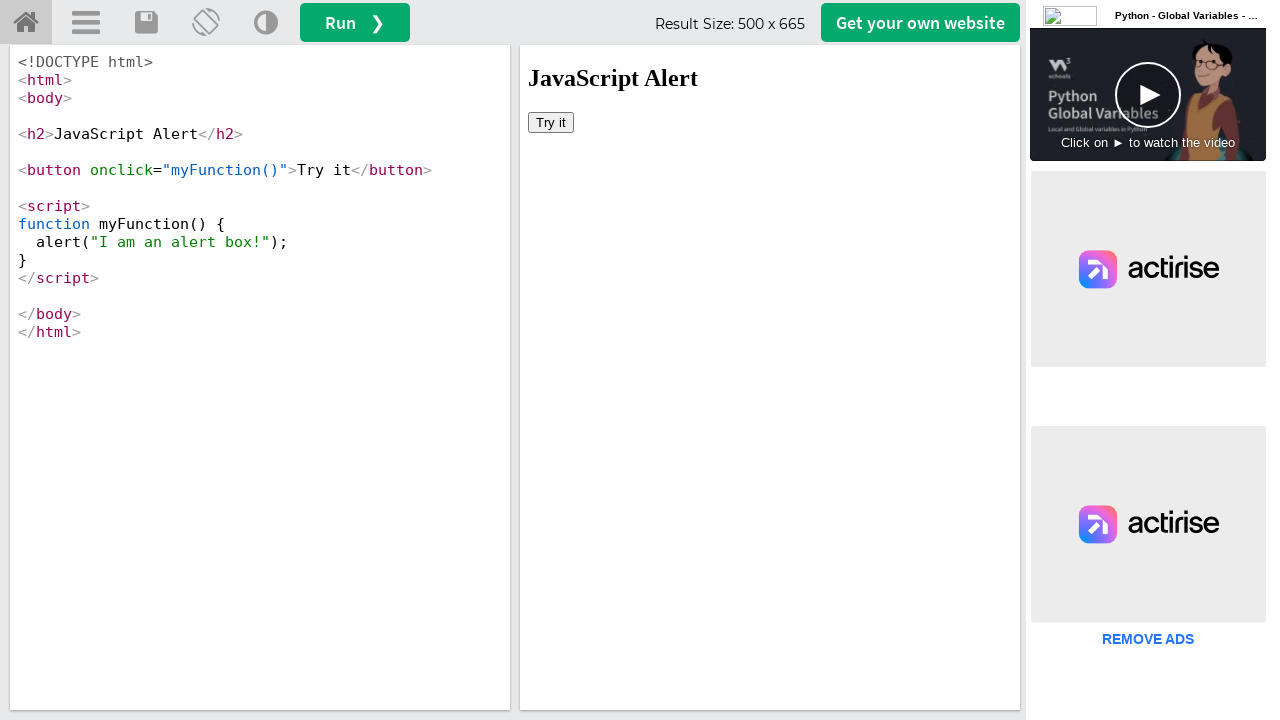

Clicked the 'Try it' button inside the iframe to trigger the alert popup at (551, 122) on iframe >> nth=0 >> internal:control=enter-frame >> xpath=//button[text()='Try it
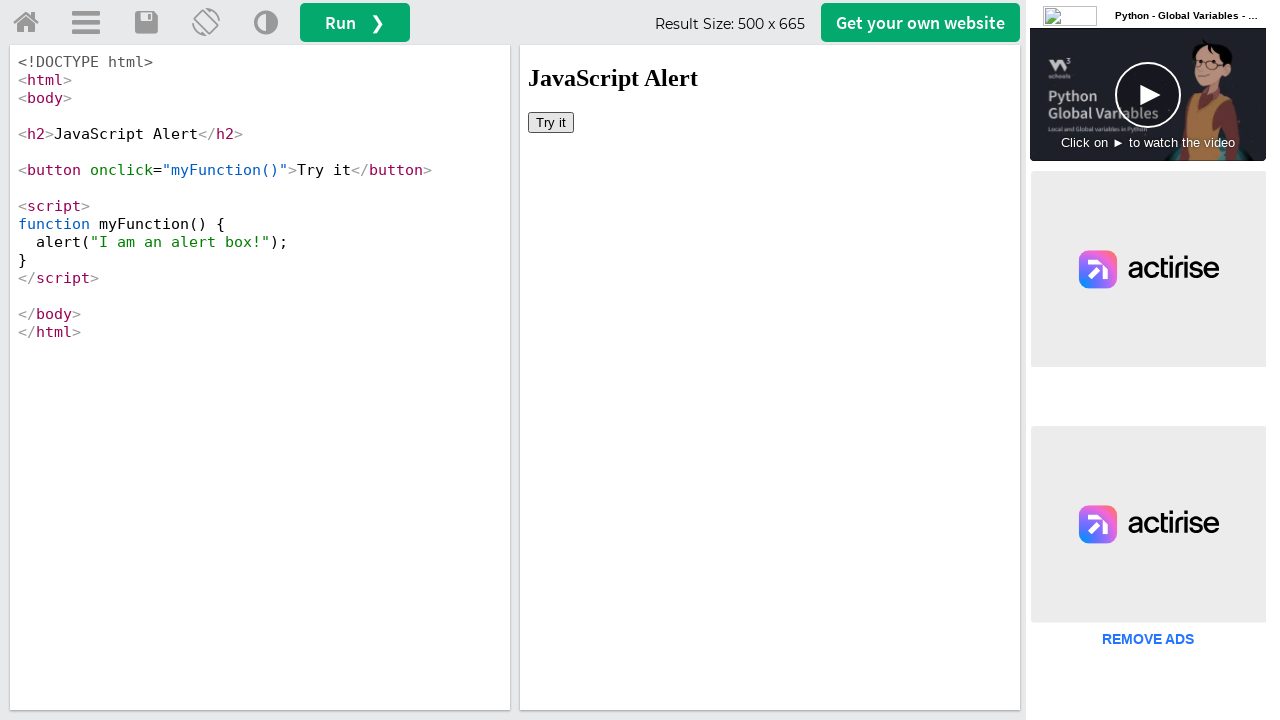

Set up dialog handler to accept the JavaScript alert
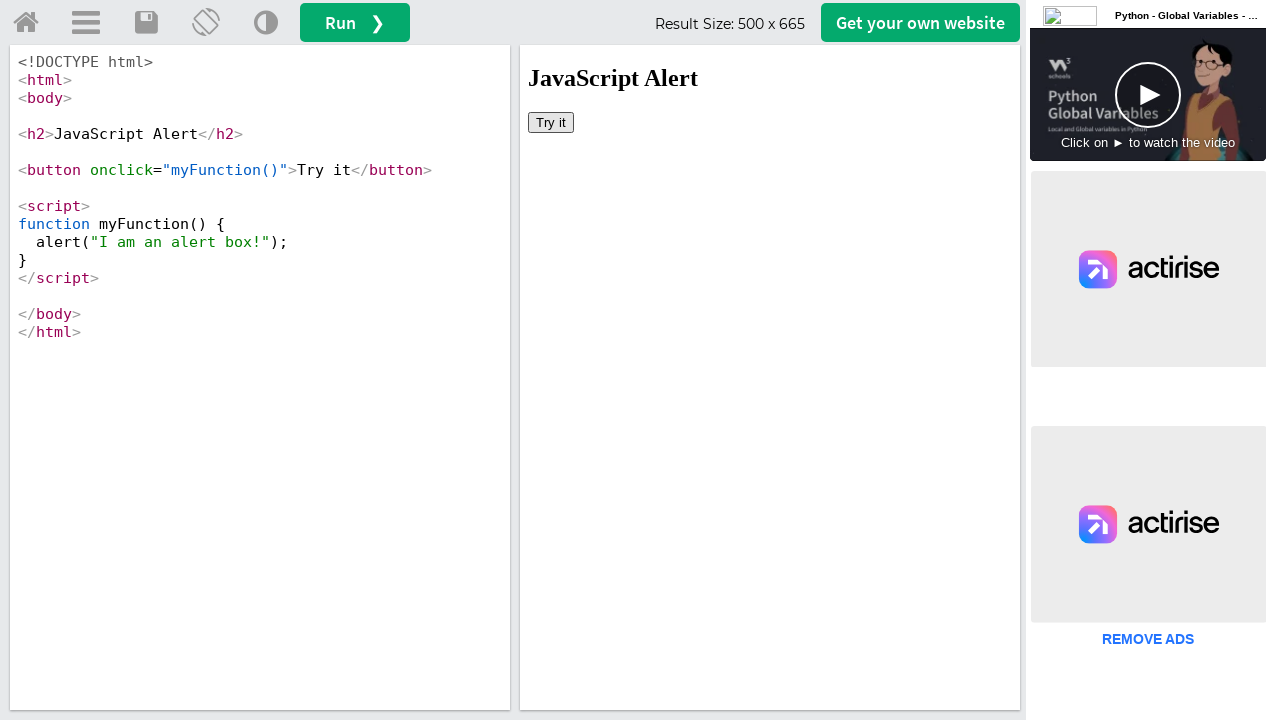

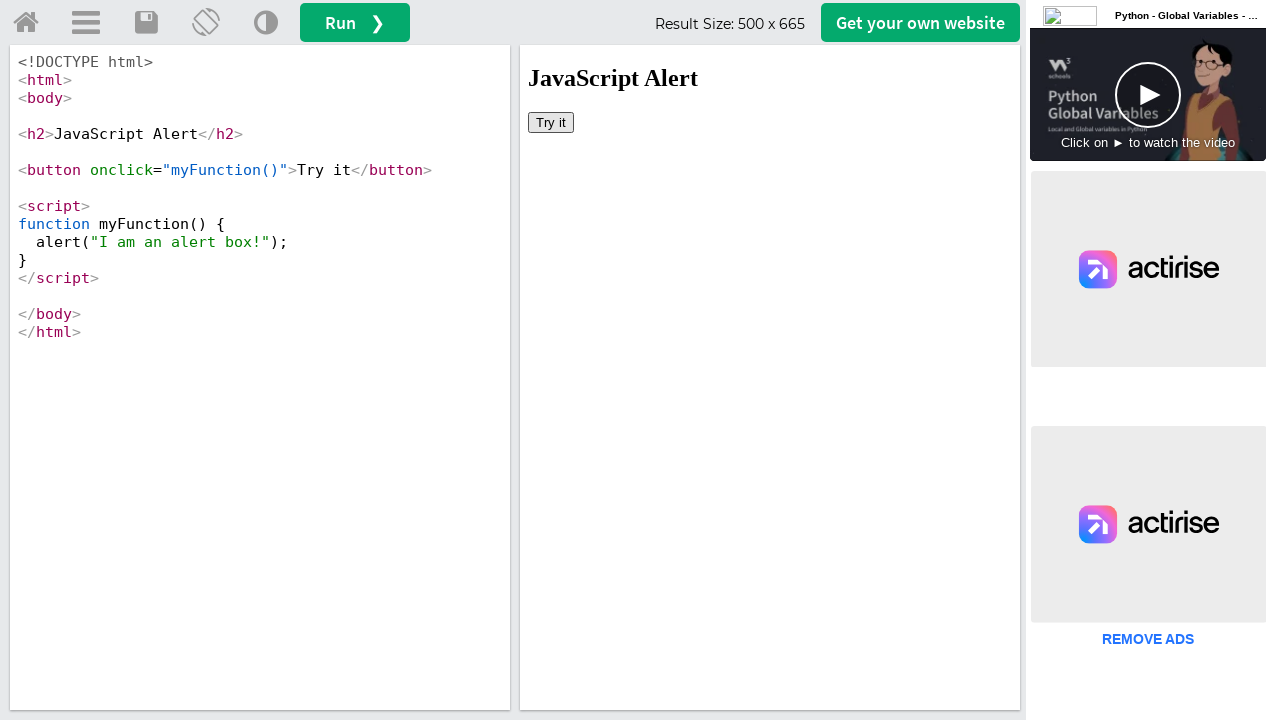